Tests page refresh functionality by verifying that the timestamp in the page title increases after refreshing

Starting URL: http://www.compendiumdev.co.uk/selenium/refresh.php

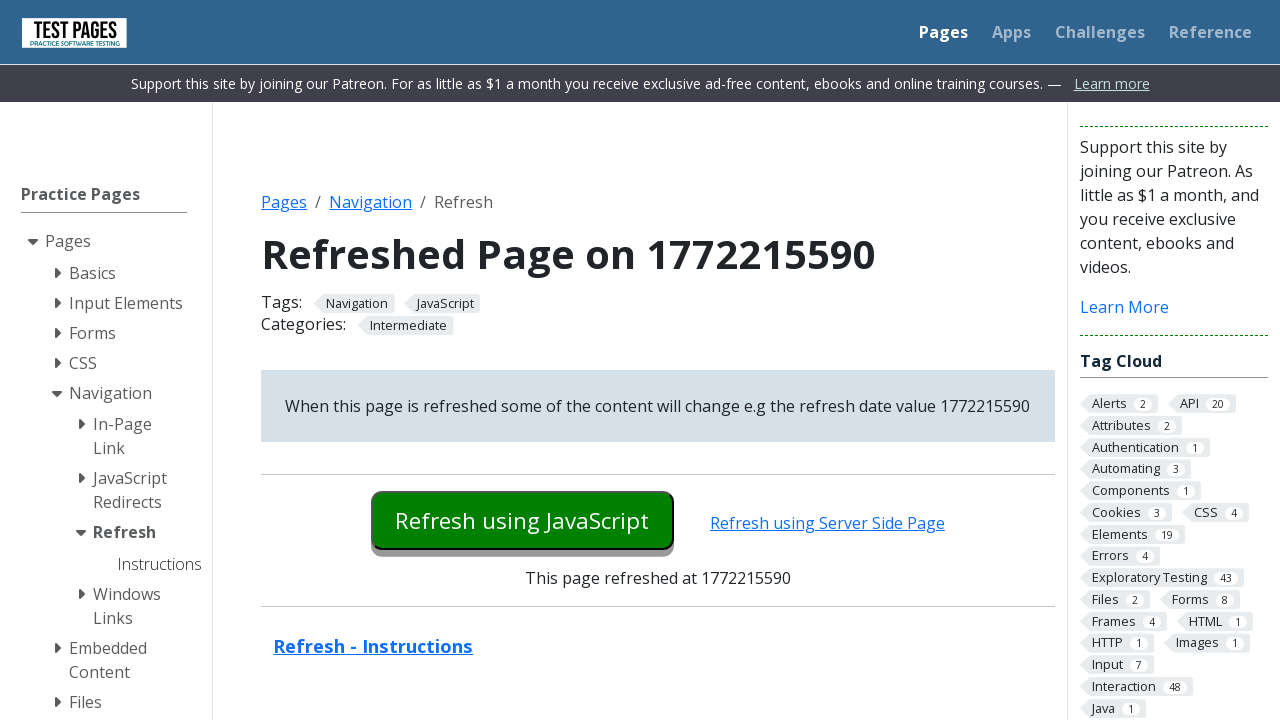

Verified initial page title starts with 'Refreshed Page on '
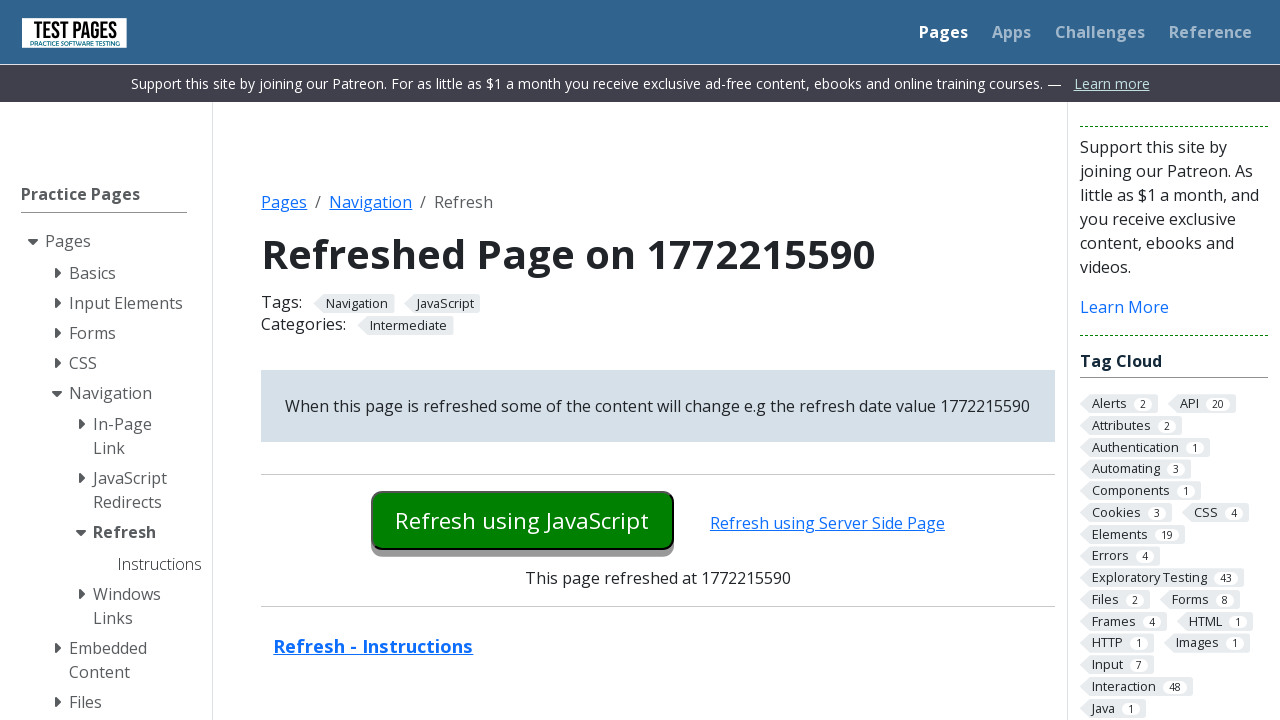

Extracted initial timestamp from page title
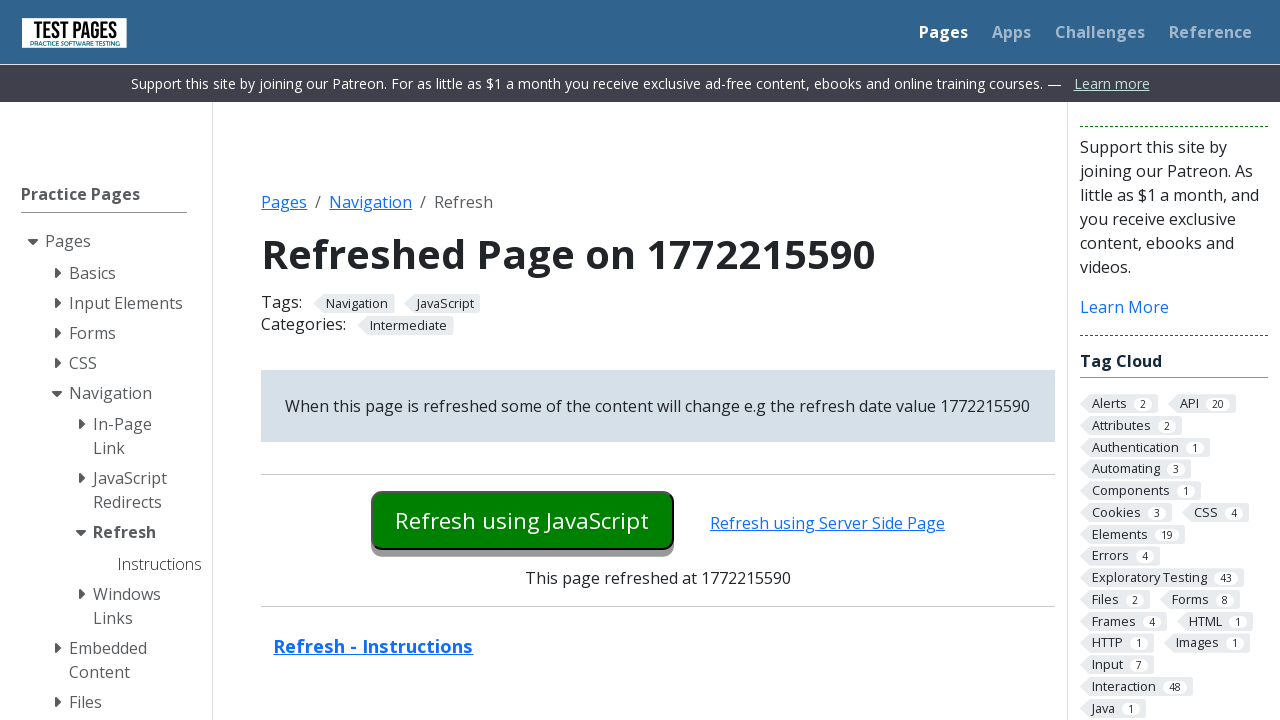

Waited 2 seconds before refresh
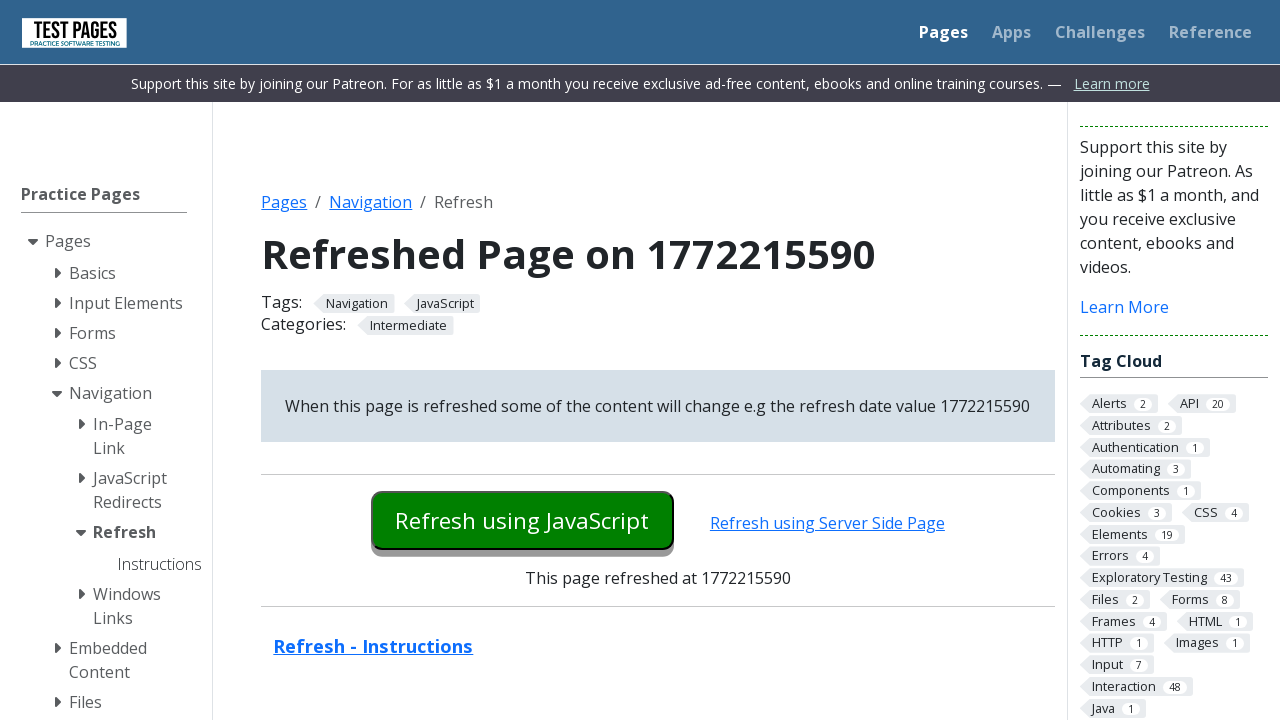

Refreshed the page
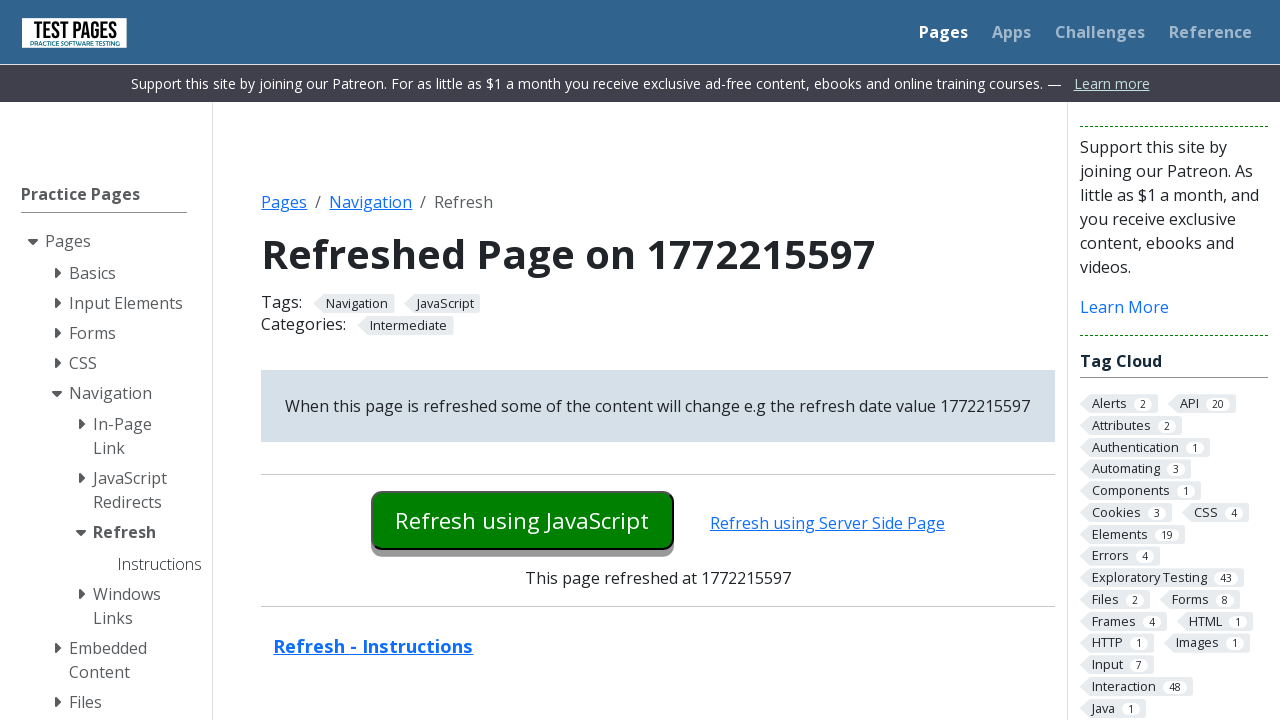

Verified page title after refresh starts with 'Refreshed Page on '
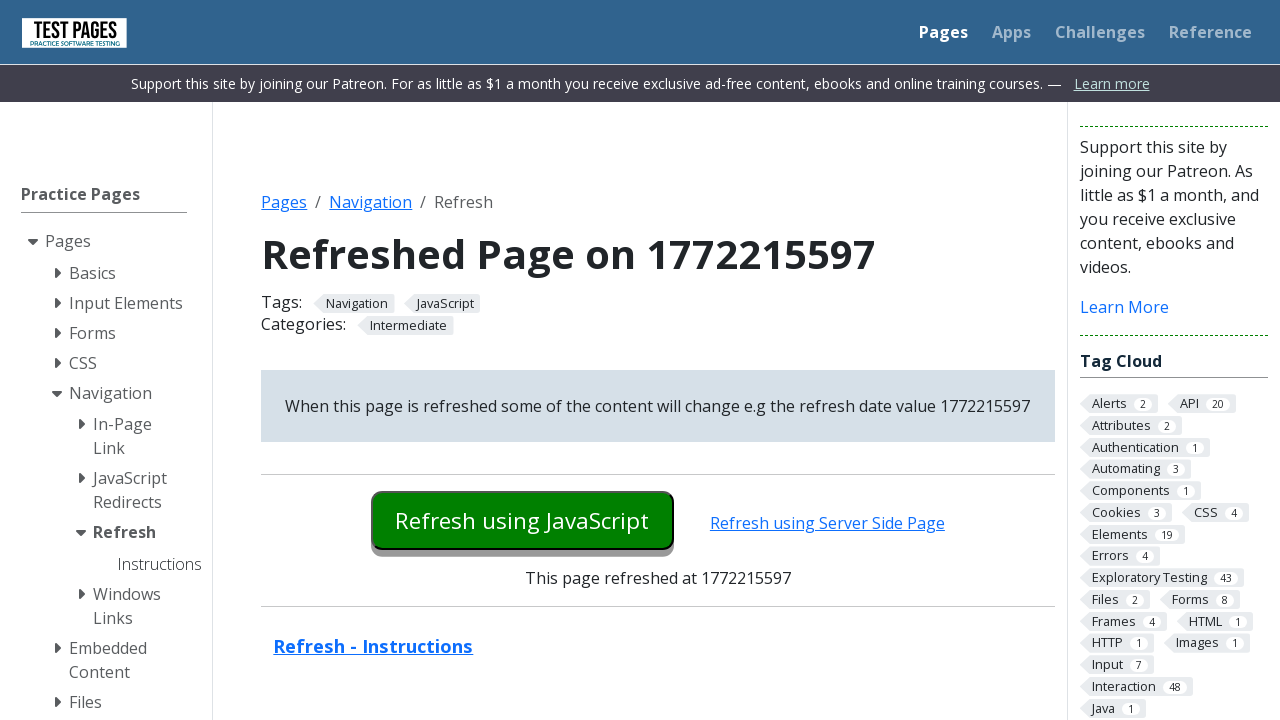

Extracted new timestamp from page title after refresh
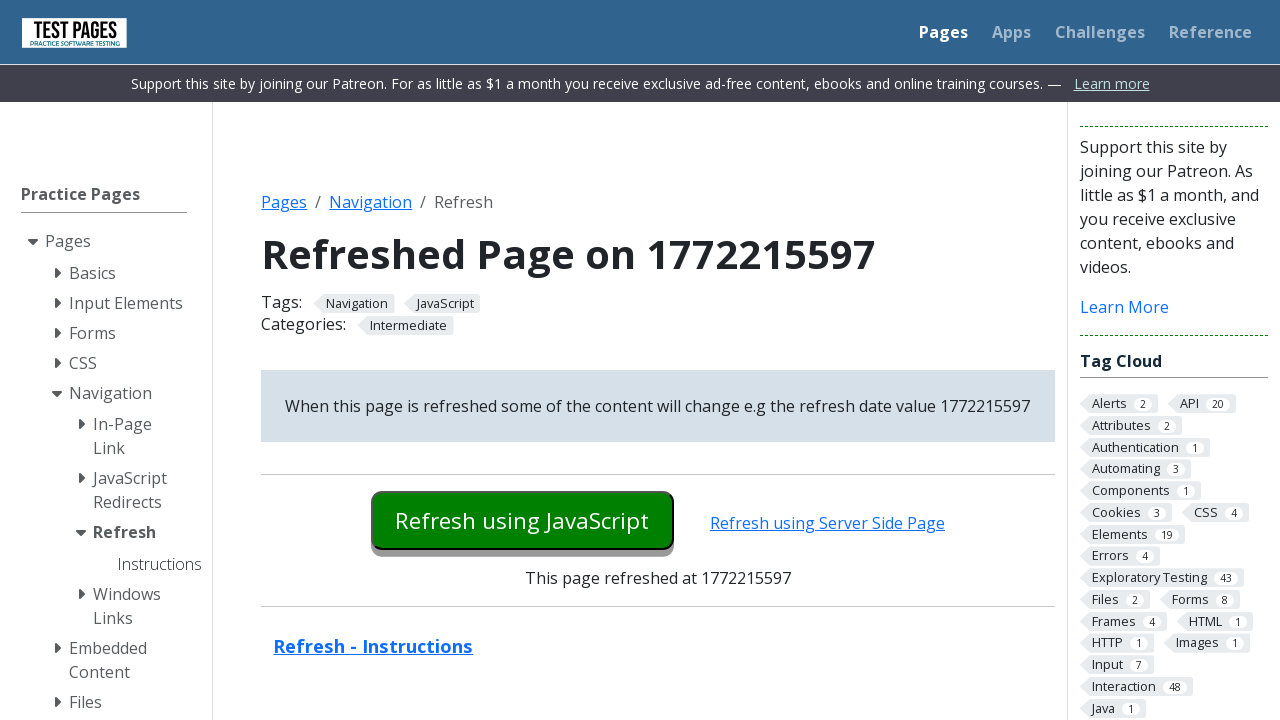

Verified timestamp increased from 1772215590 to 1772215597
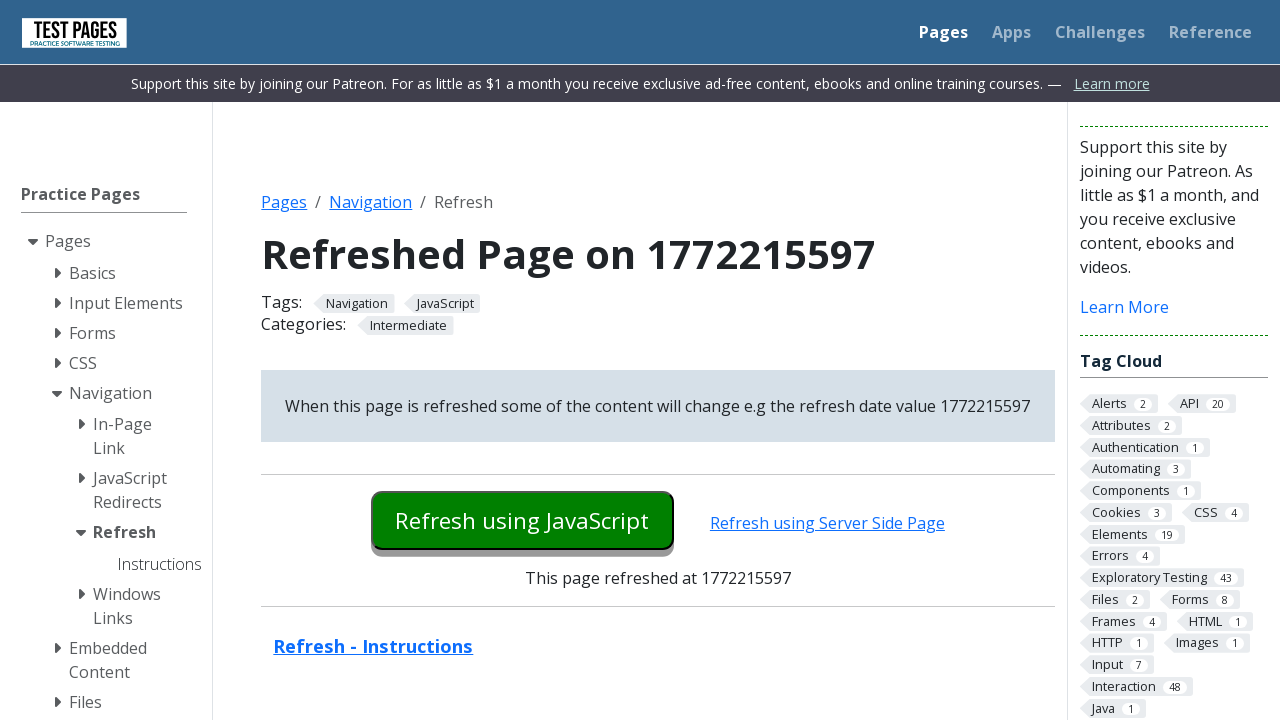

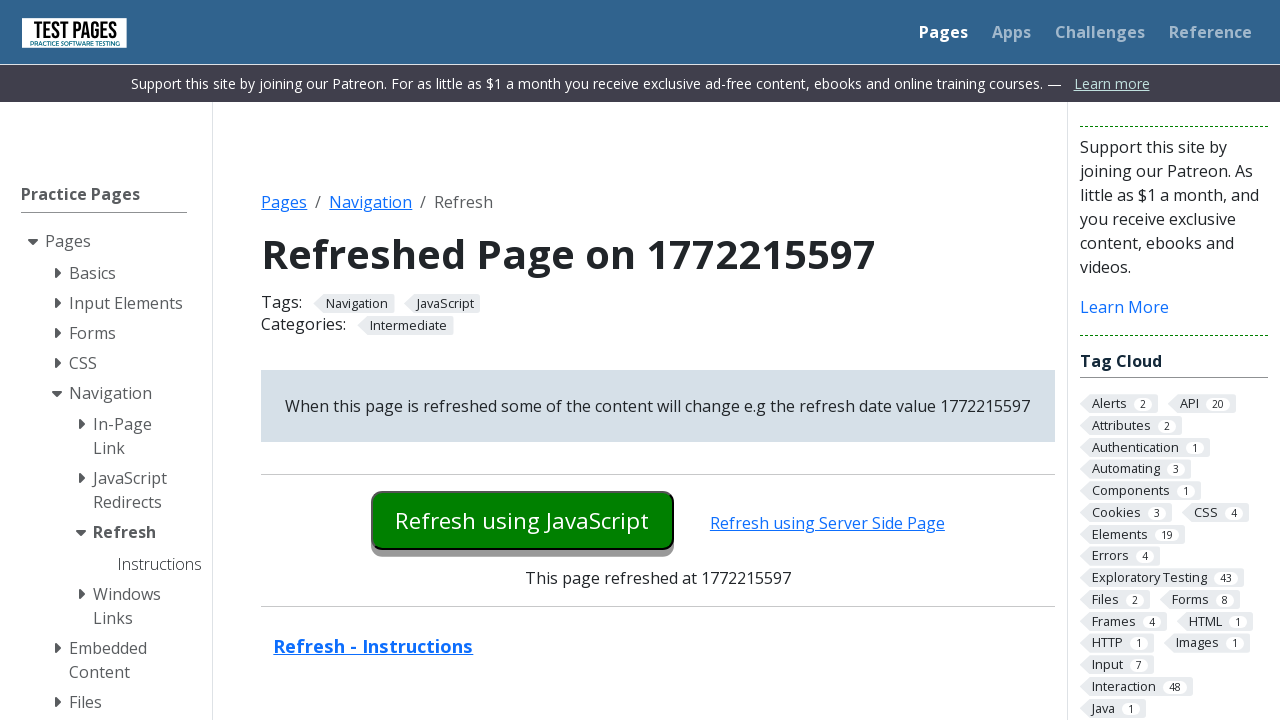